Tests adding a member "Due, John" with group size 5, then selecting and deleting them, verifying the success message

Starting URL: https://testing-replica-b9141.firebaseapp.com

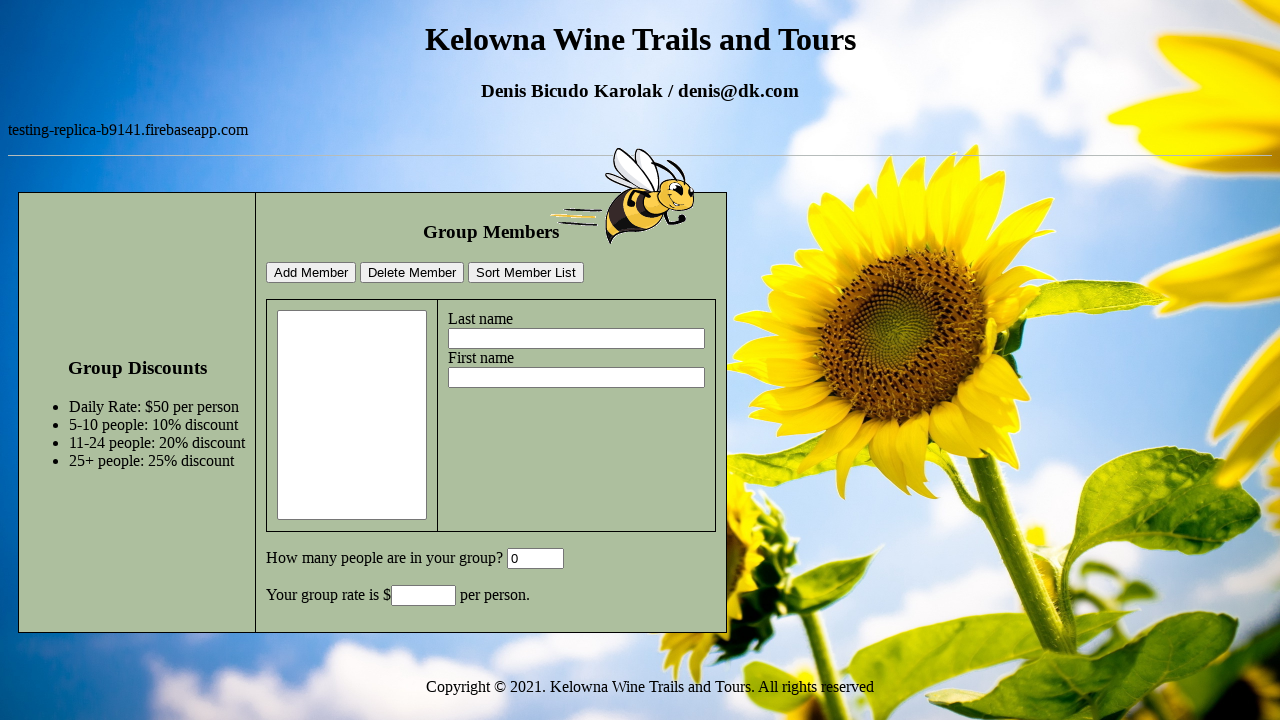

Filled last name field with 'Due' on #lastname
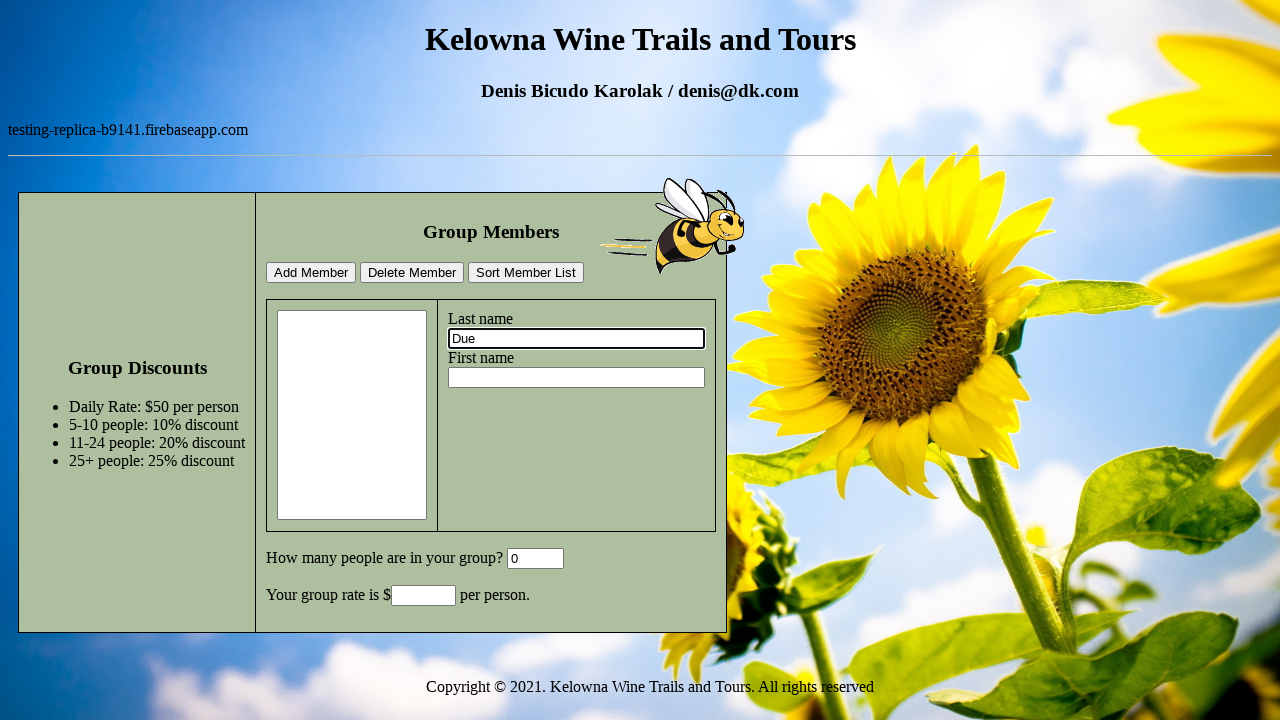

Filled first name field with 'John' on #firstname
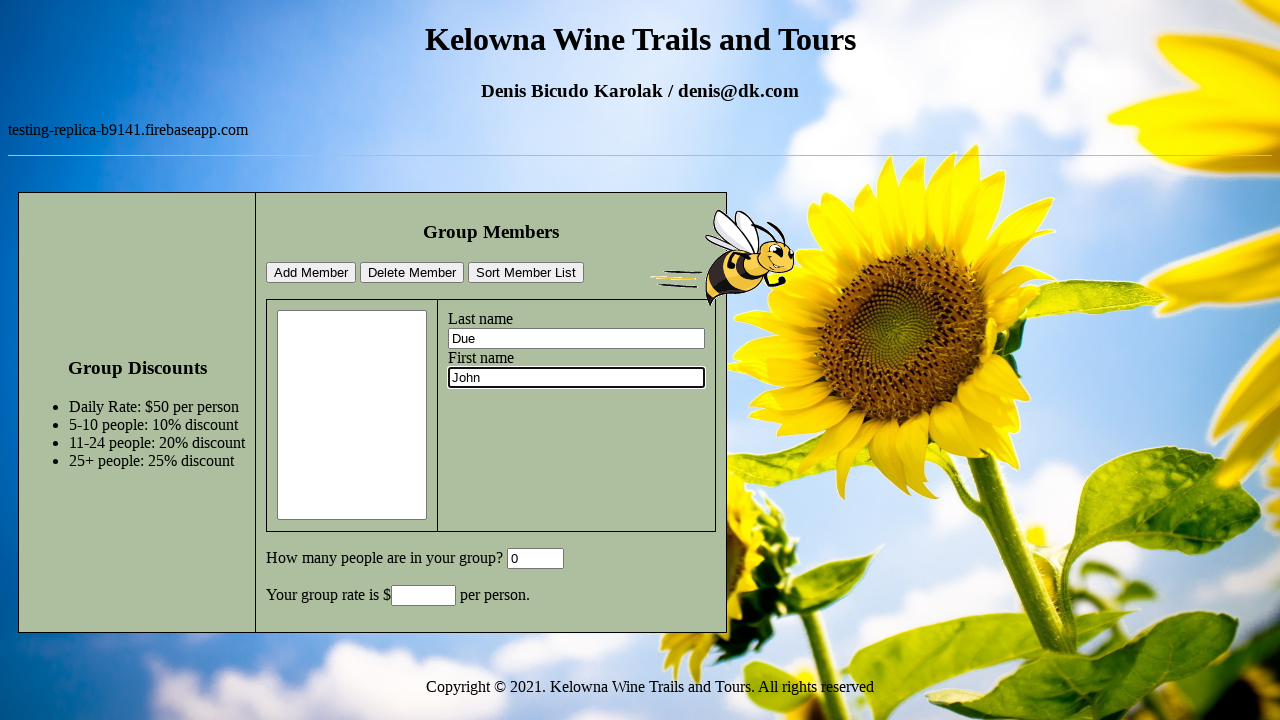

Filled group size field with '5' on #GroupSize
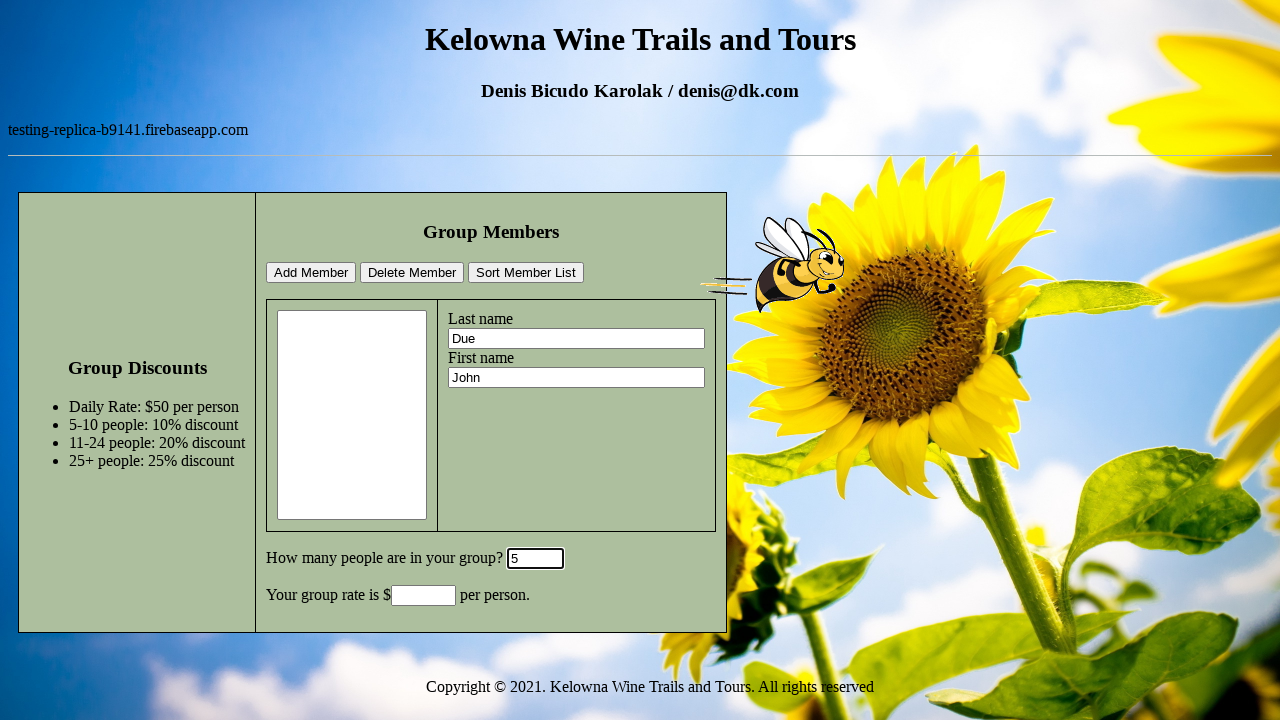

Clicked add member button to add 'Due, John' at (311, 273) on #addMemberBtn
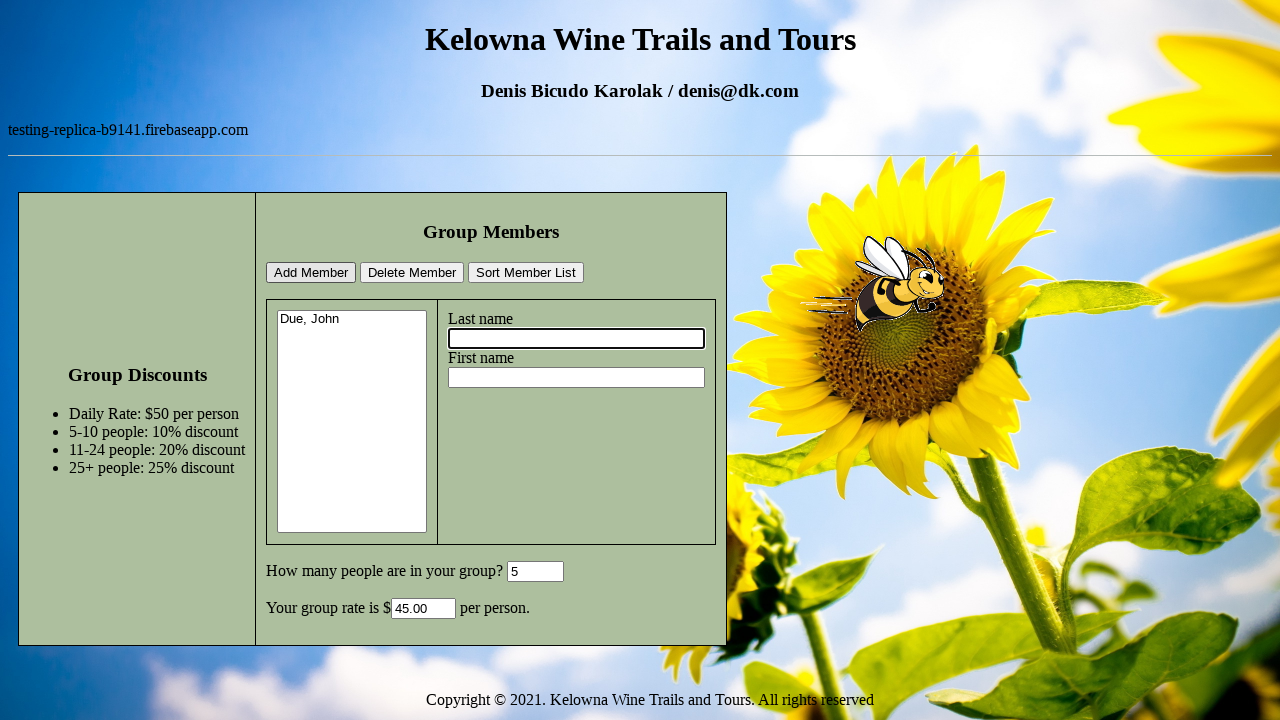

Selected 'Due, John' from members dropdown on #members
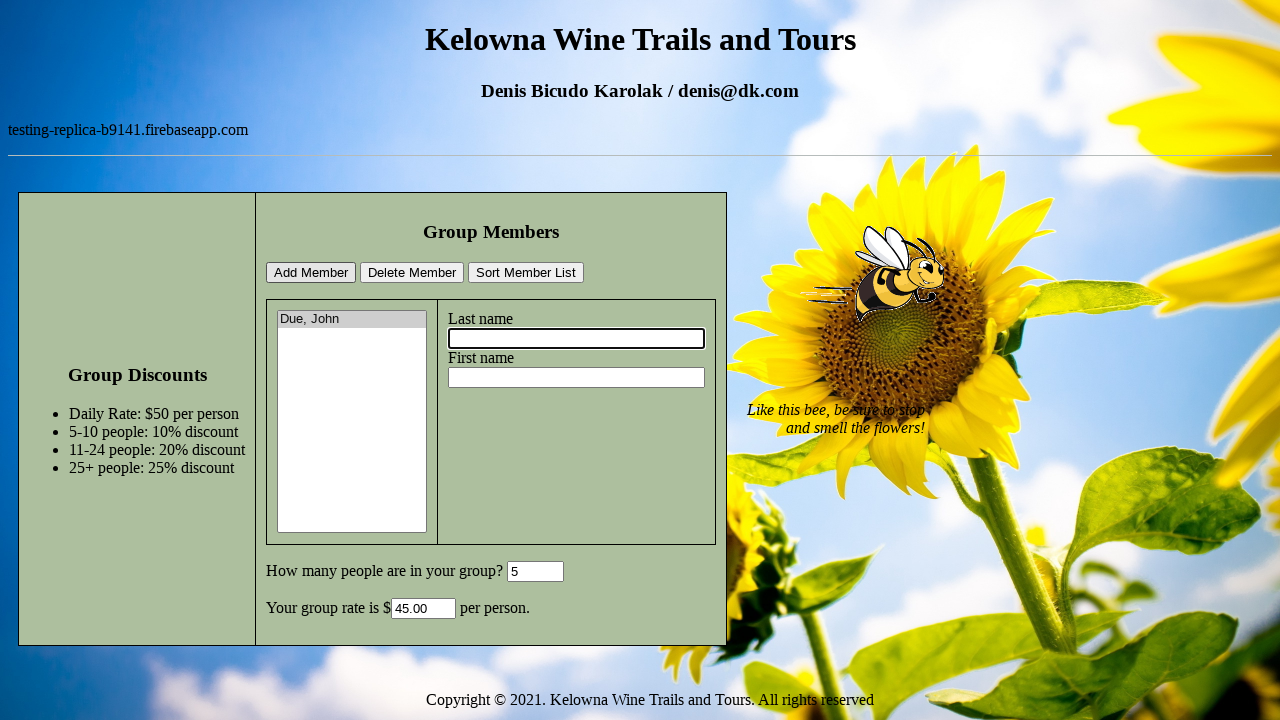

Clicked delete member button at (412, 273) on #deleteMemberBtn
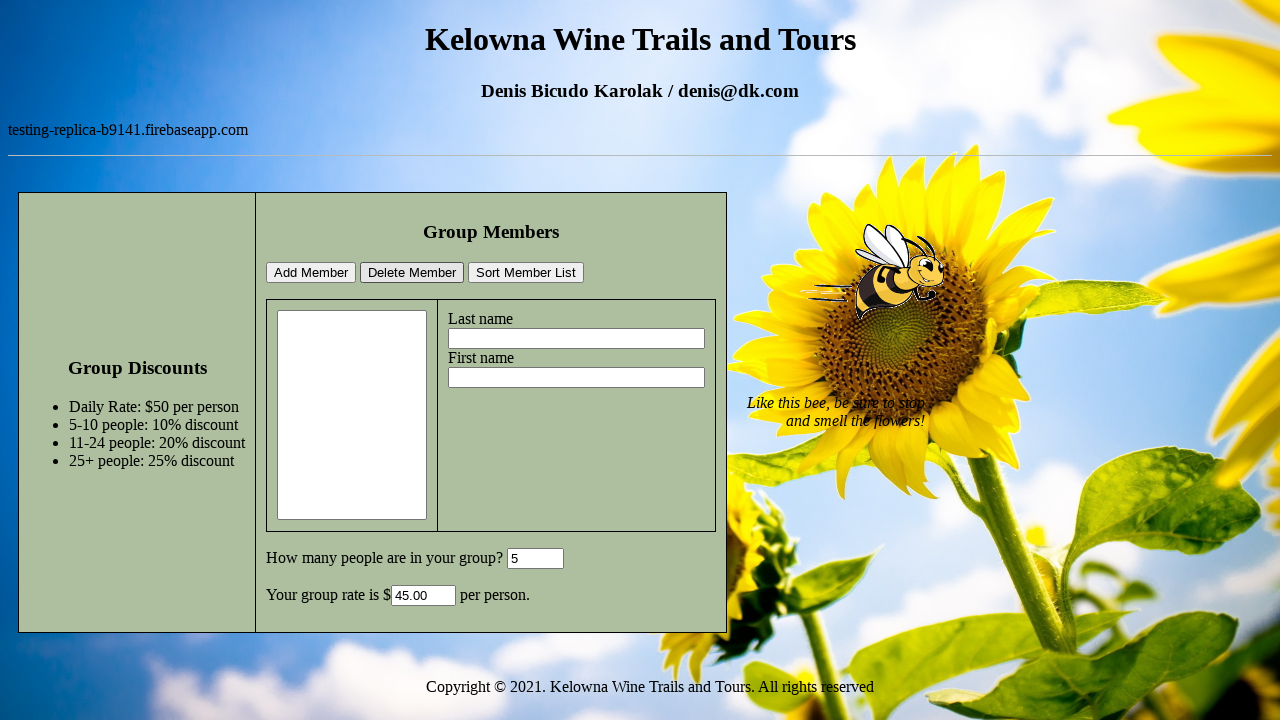

Accepted confirmation dialog to delete member
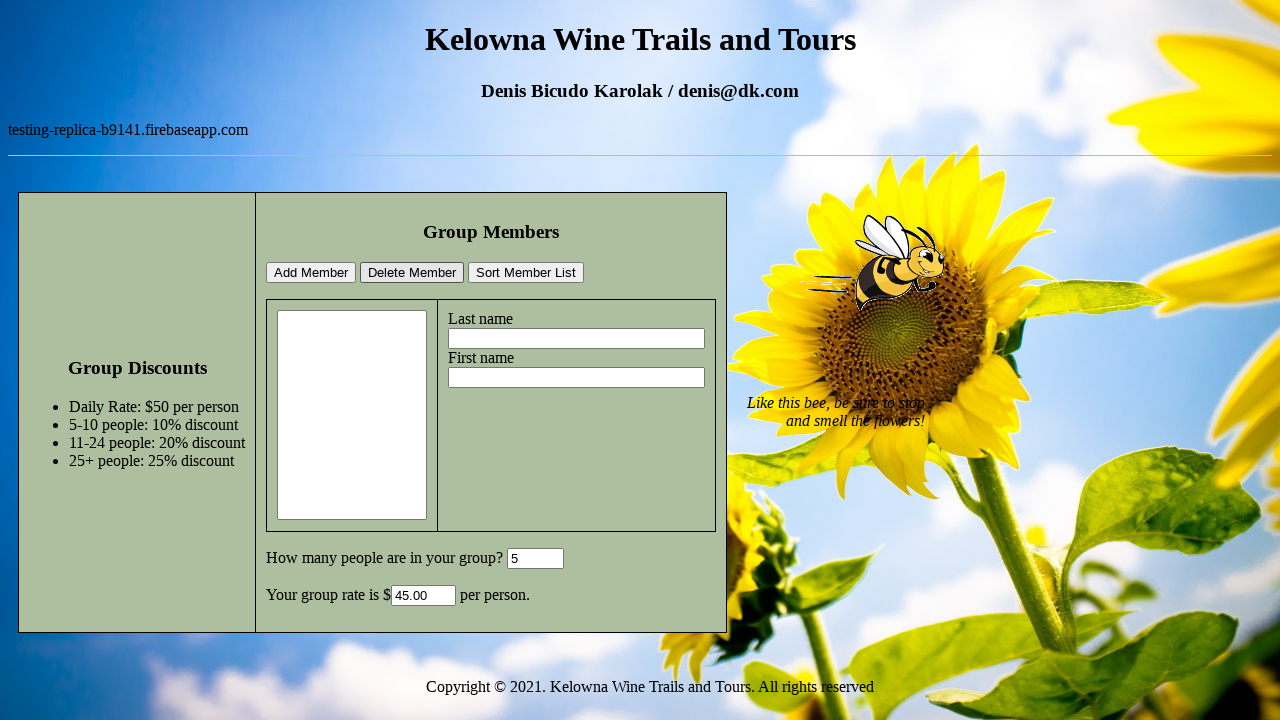

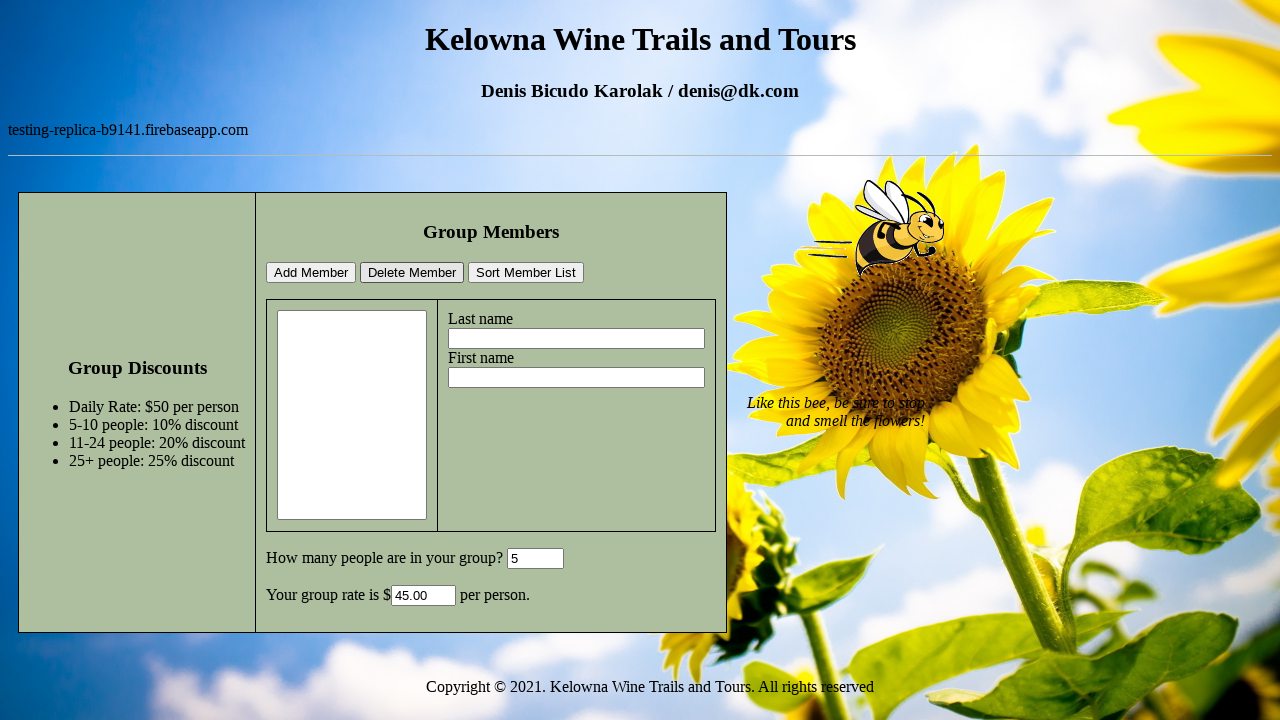